Tests a slow calculator web application by performing a simple addition (1 + 3) and verifying the result equals 4

Starting URL: https://bonigarcia.dev/selenium-webdriver-java/slow-calculator.html

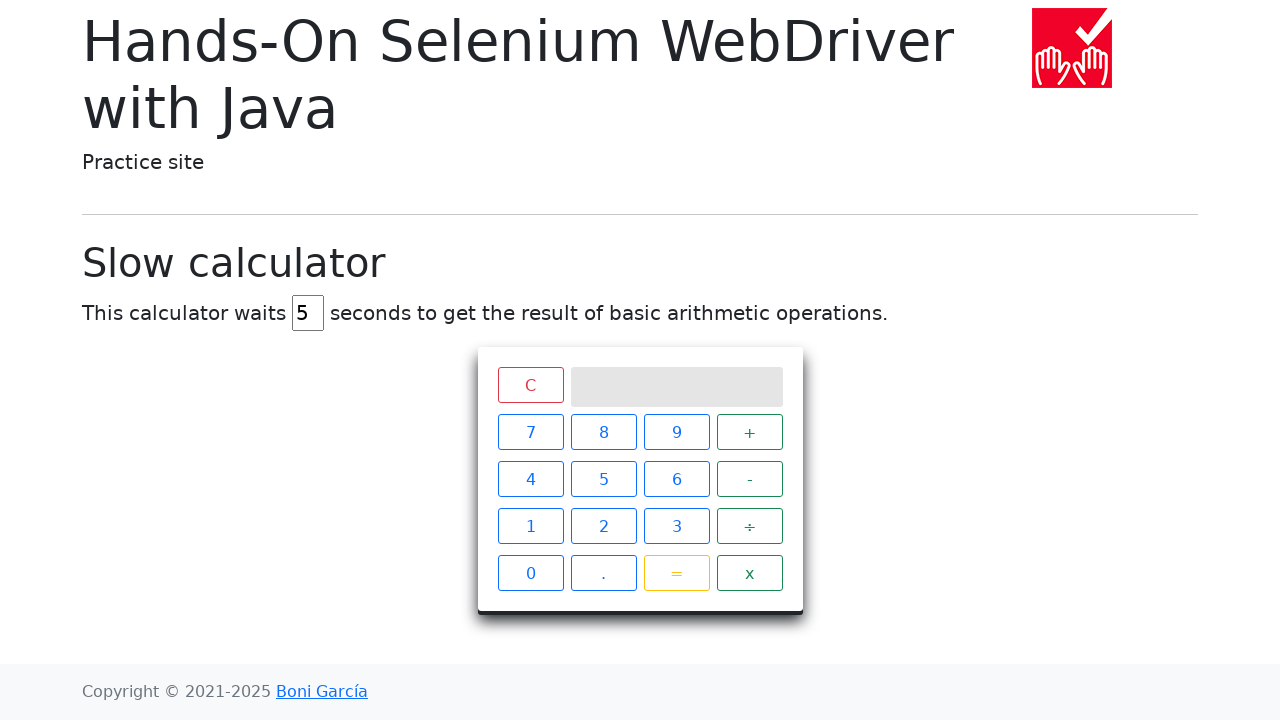

Clicked number 1 on calculator at (530, 526) on xpath=//span[text()='1']
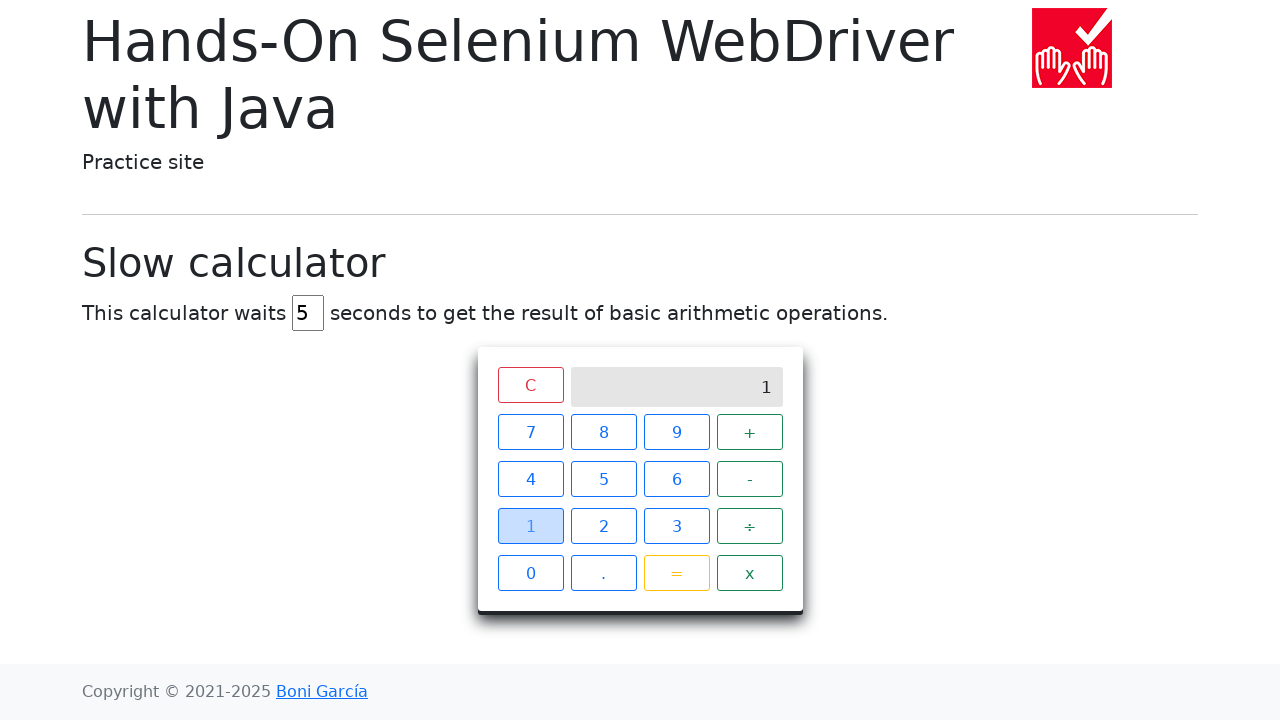

Clicked plus operator on calculator at (750, 432) on xpath=//span[text()='+']
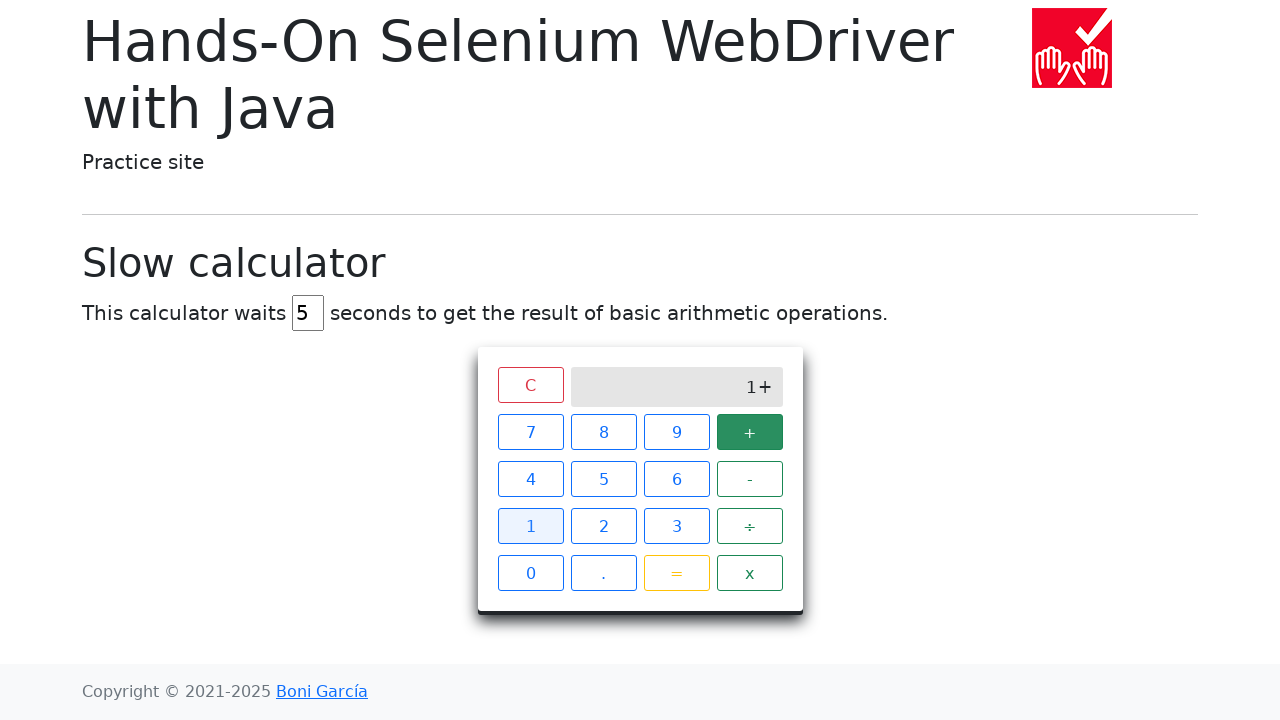

Clicked number 3 on calculator at (676, 526) on xpath=//span[text()='3']
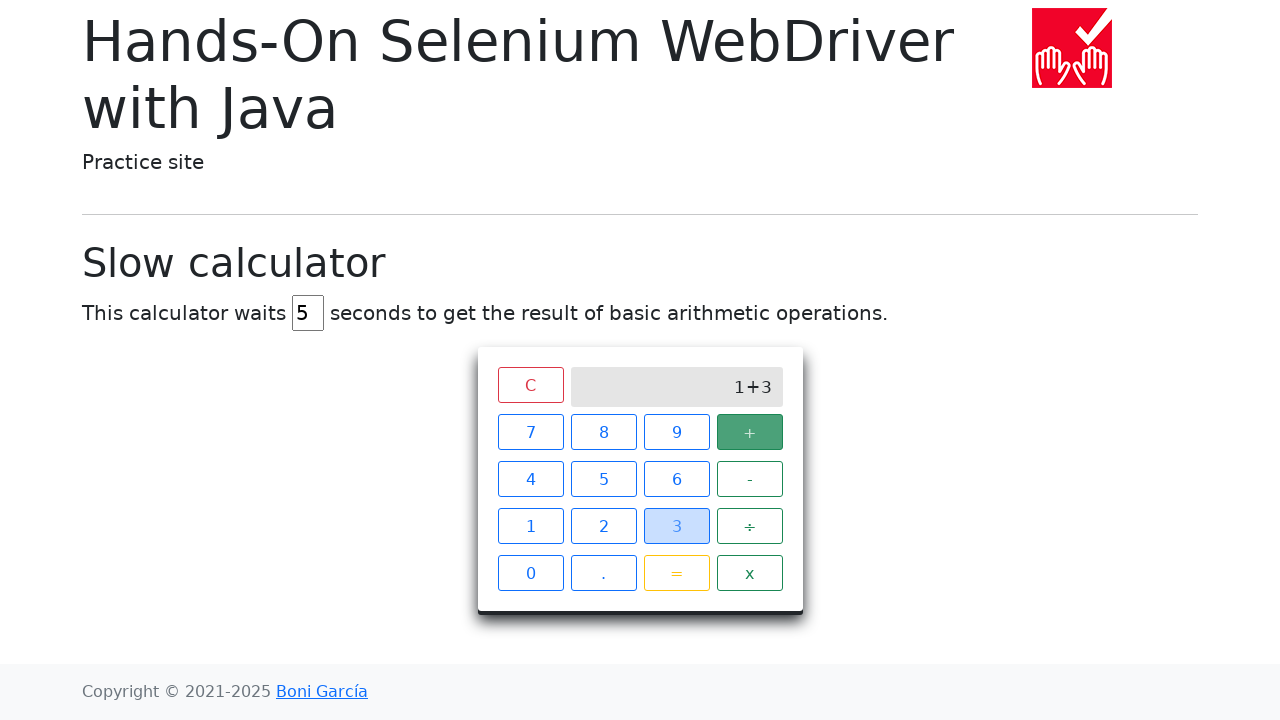

Clicked equals button on calculator at (676, 573) on xpath=//span[text()='=']
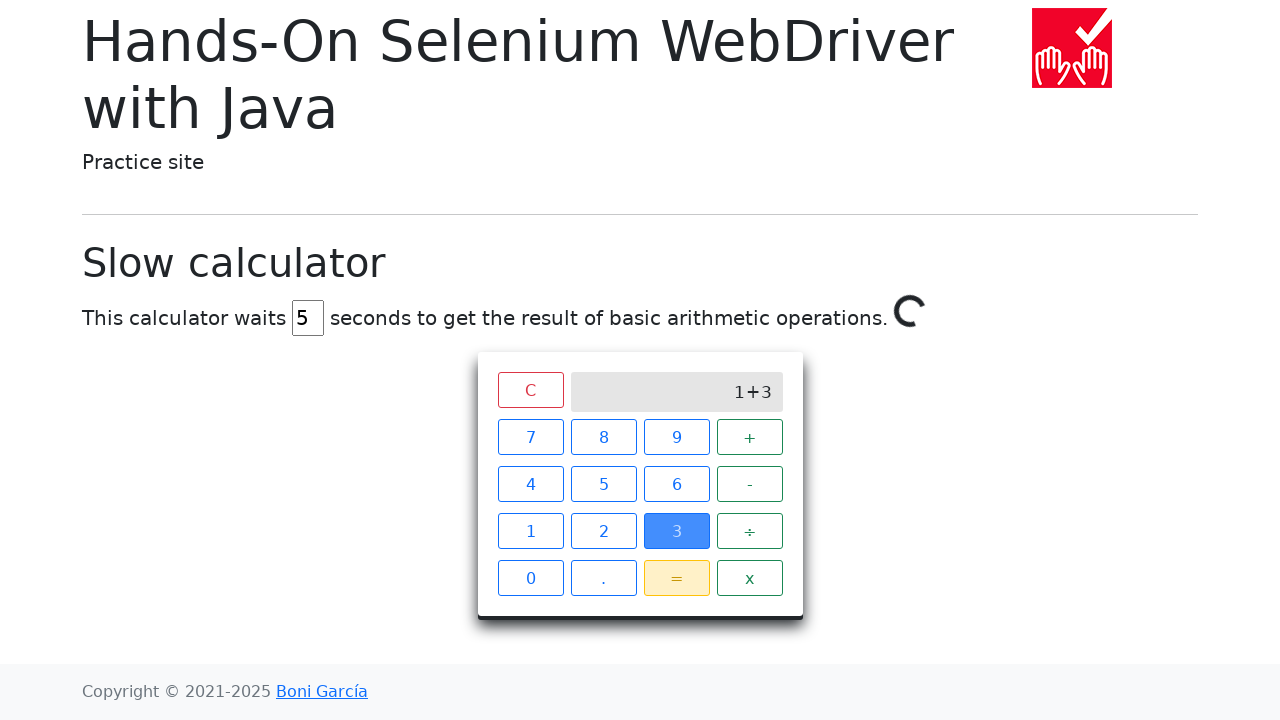

Calculator result displayed 4, confirming 1 + 3 = 4
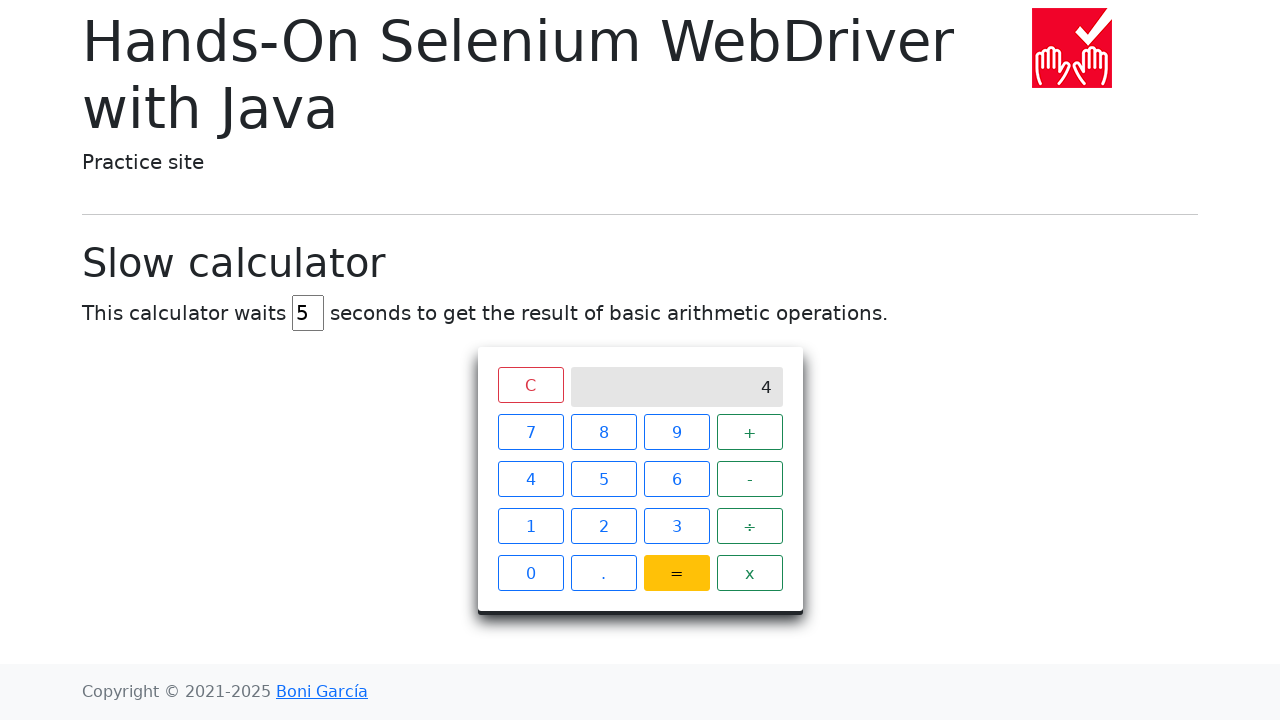

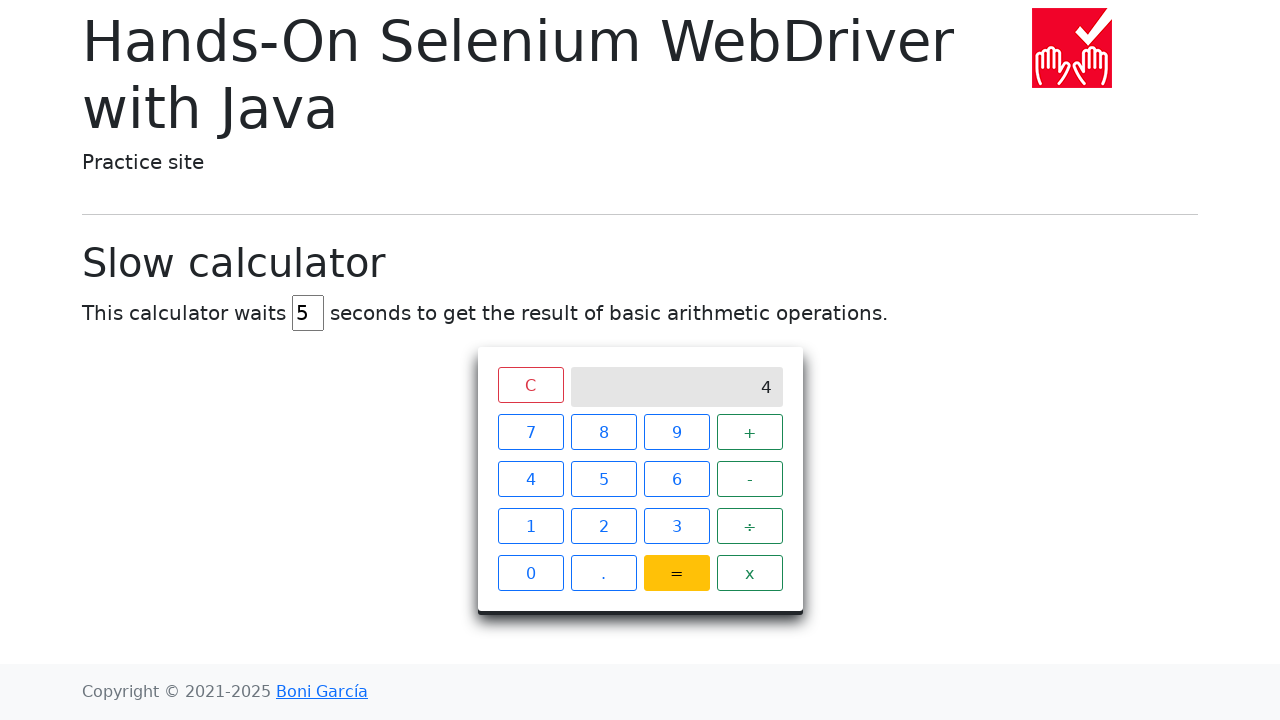